Tests dynamic loading functionality on a page where the target element is already in the DOM but hidden, clicking Start button and waiting for the hidden element to become visible.

Starting URL: https://the-internet.herokuapp.com/dynamic_loading/1

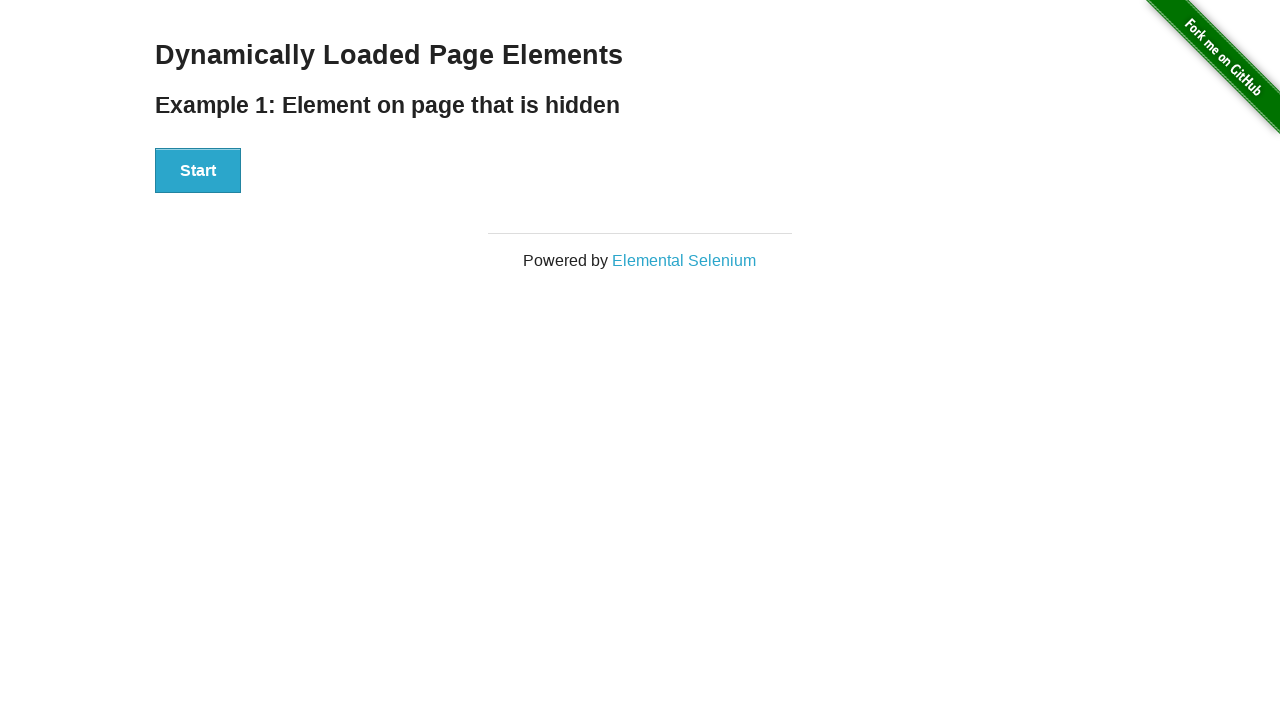

Clicked Start button to trigger dynamic loading at (198, 171) on #start button
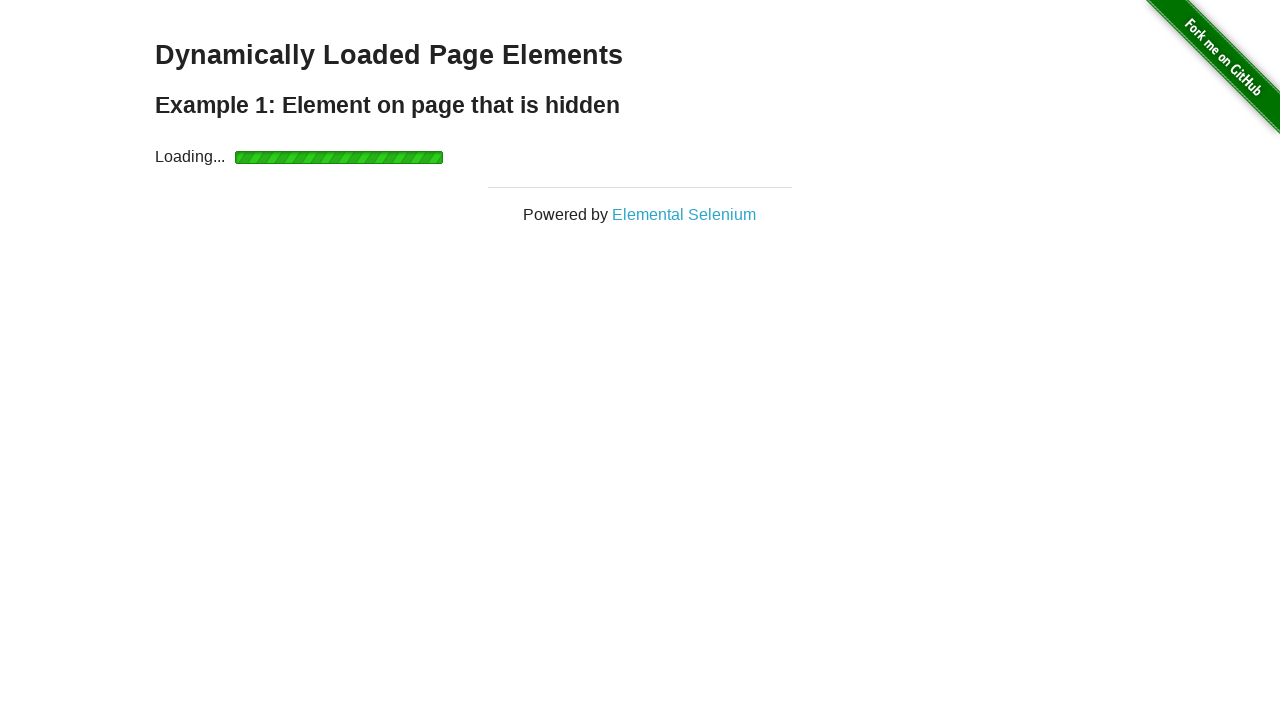

Waited for finish element to become visible
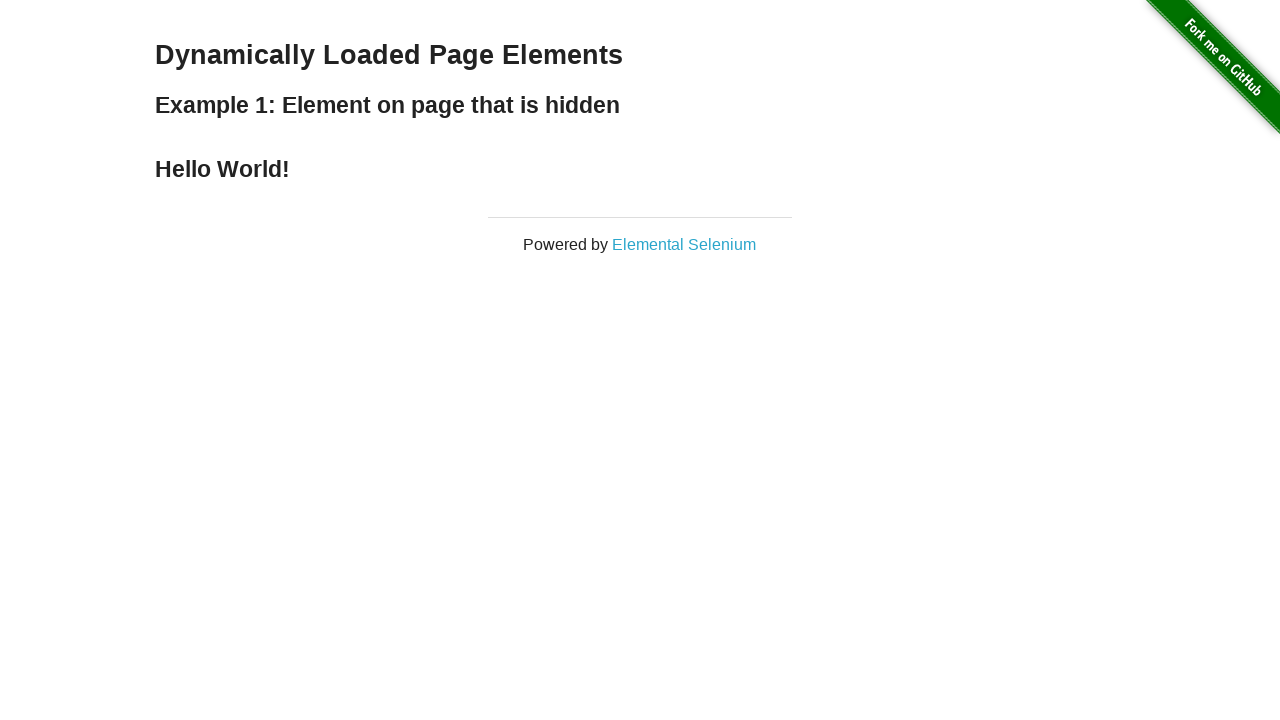

Verified finish element is visible
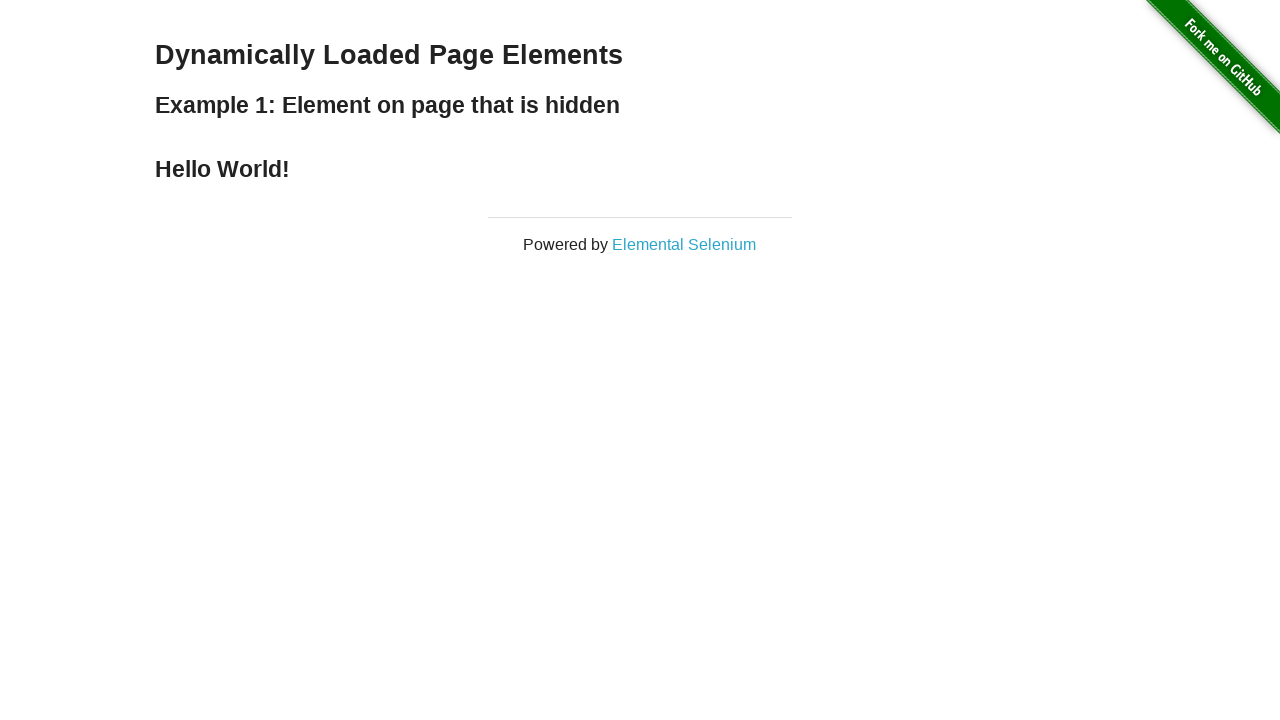

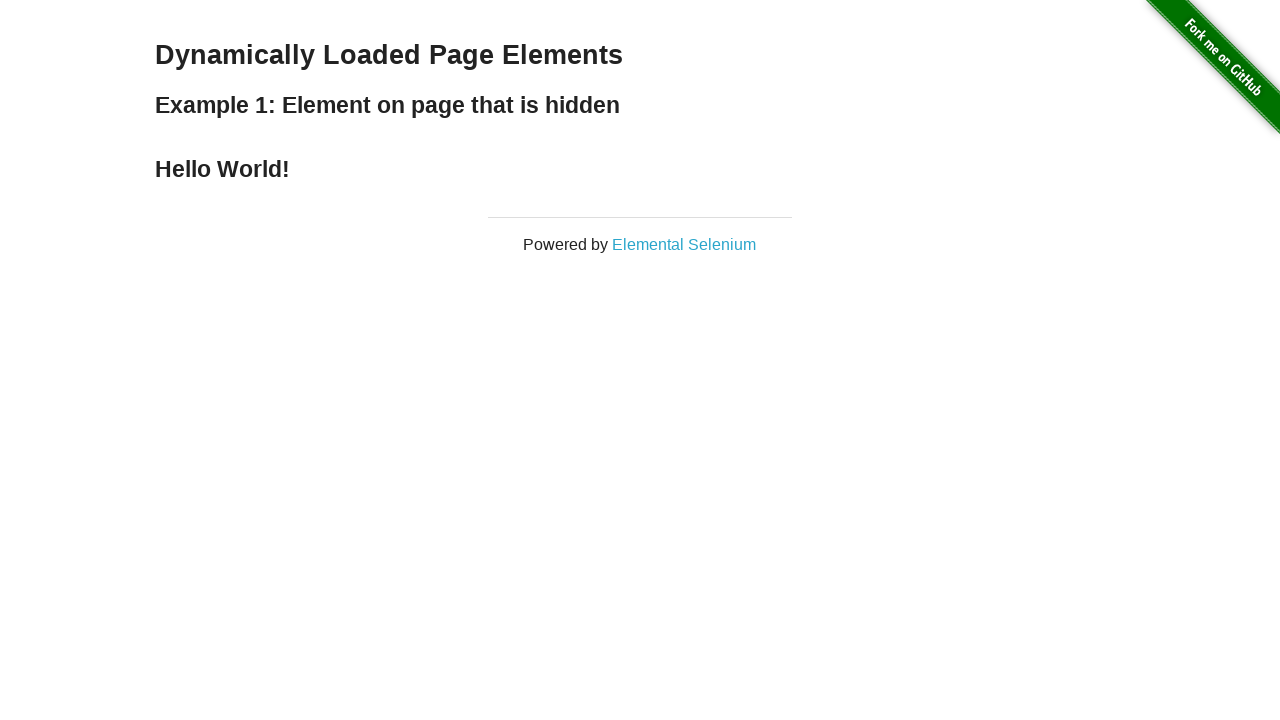